Tests navigation by clicking the "Get started" link on the Playwright documentation homepage

Starting URL: https://playwright.dev/

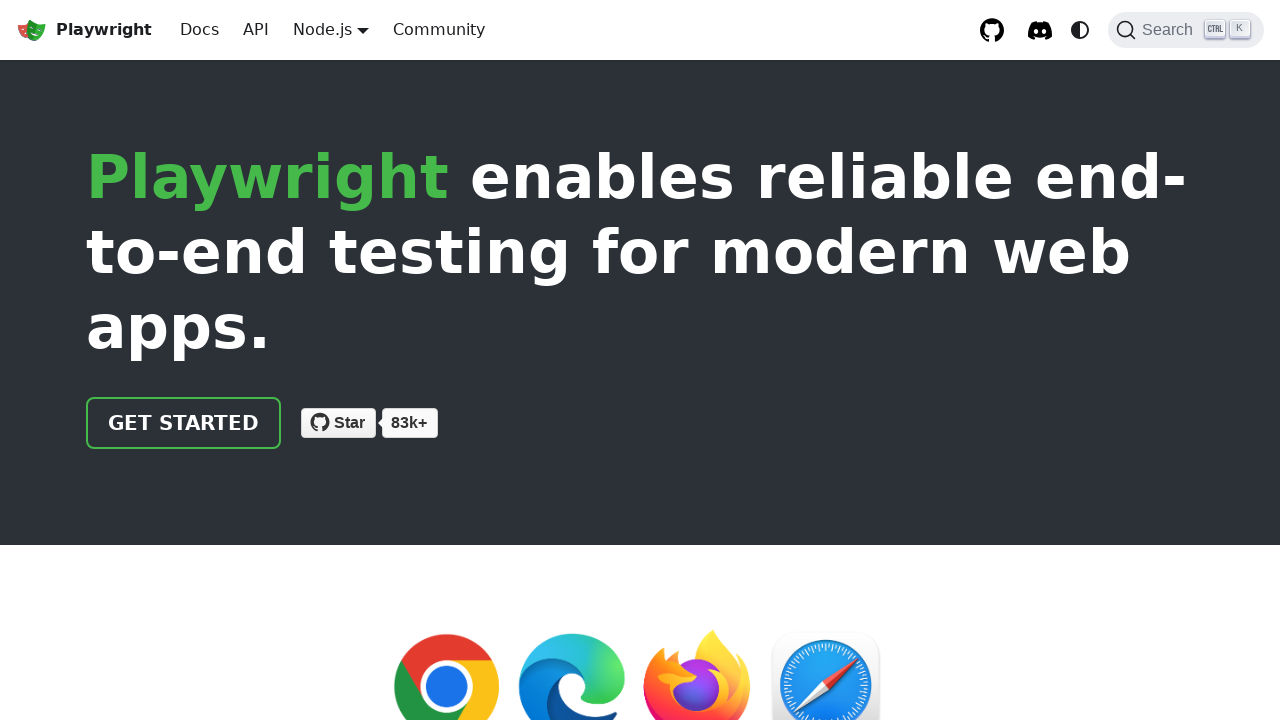

Clicked the 'Get started' link on Playwright documentation homepage at (184, 423) on internal:role=link[name="Get started"i]
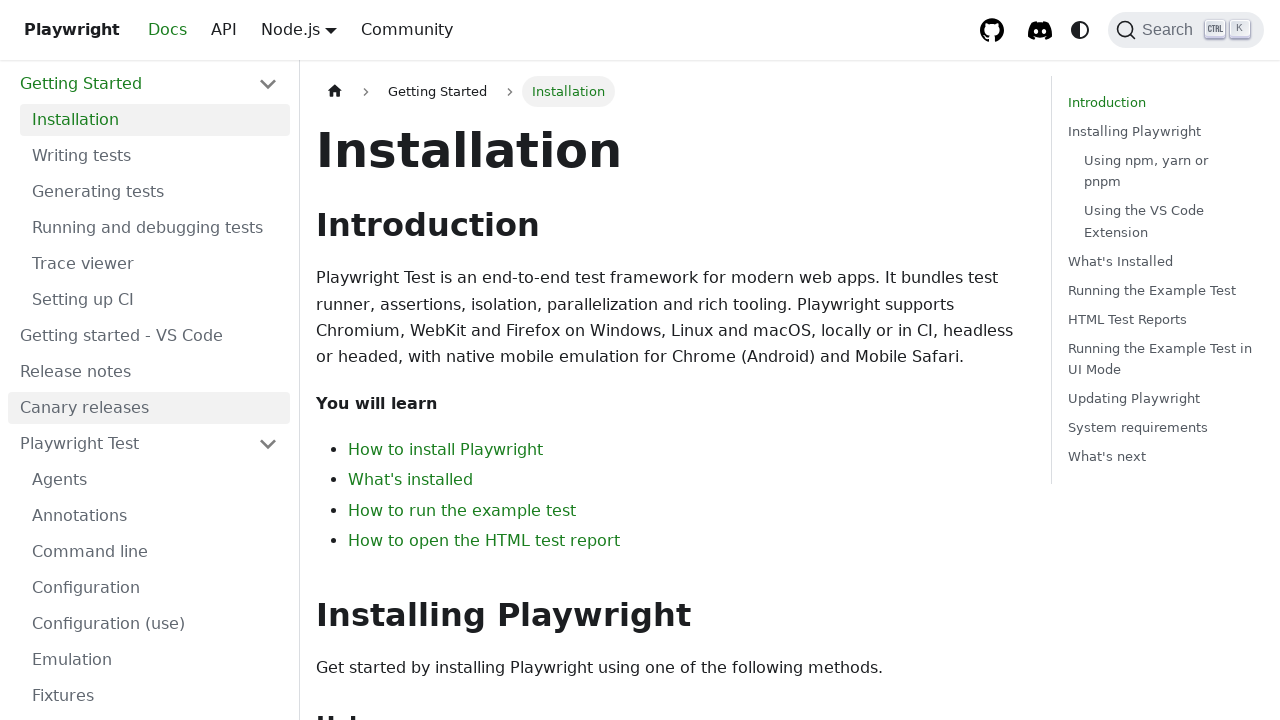

Navigation completed and page fully loaded
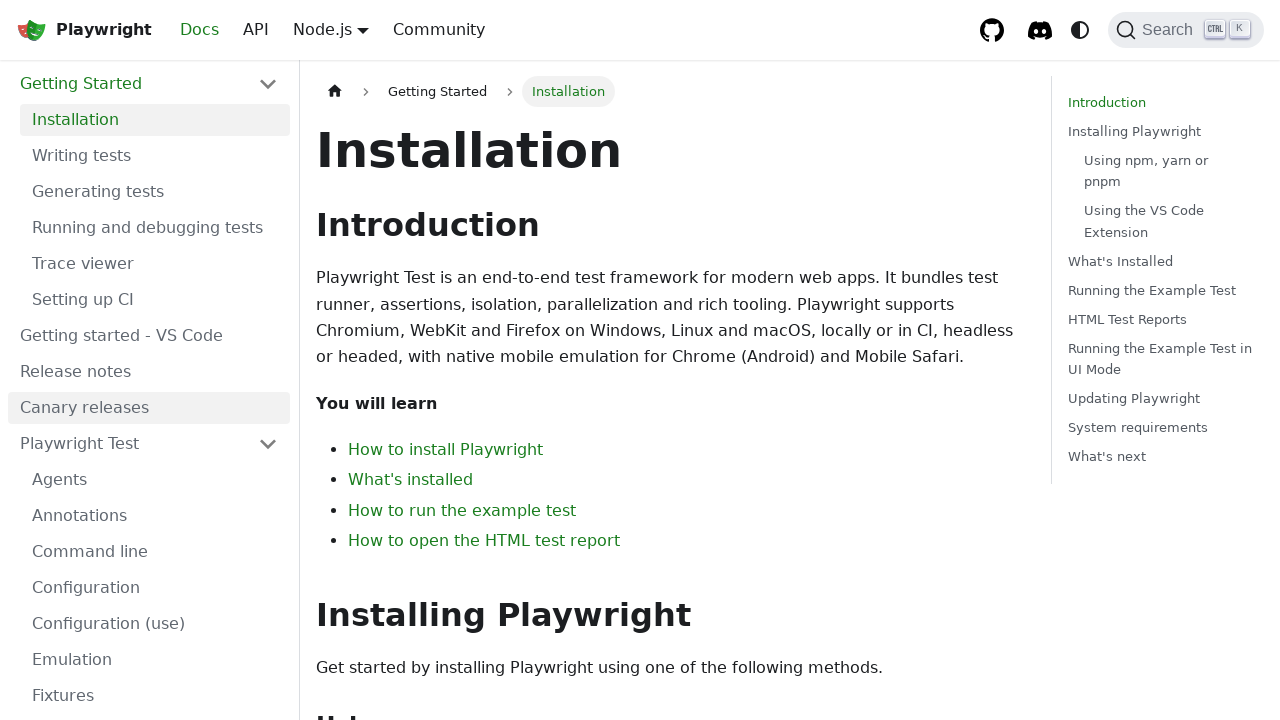

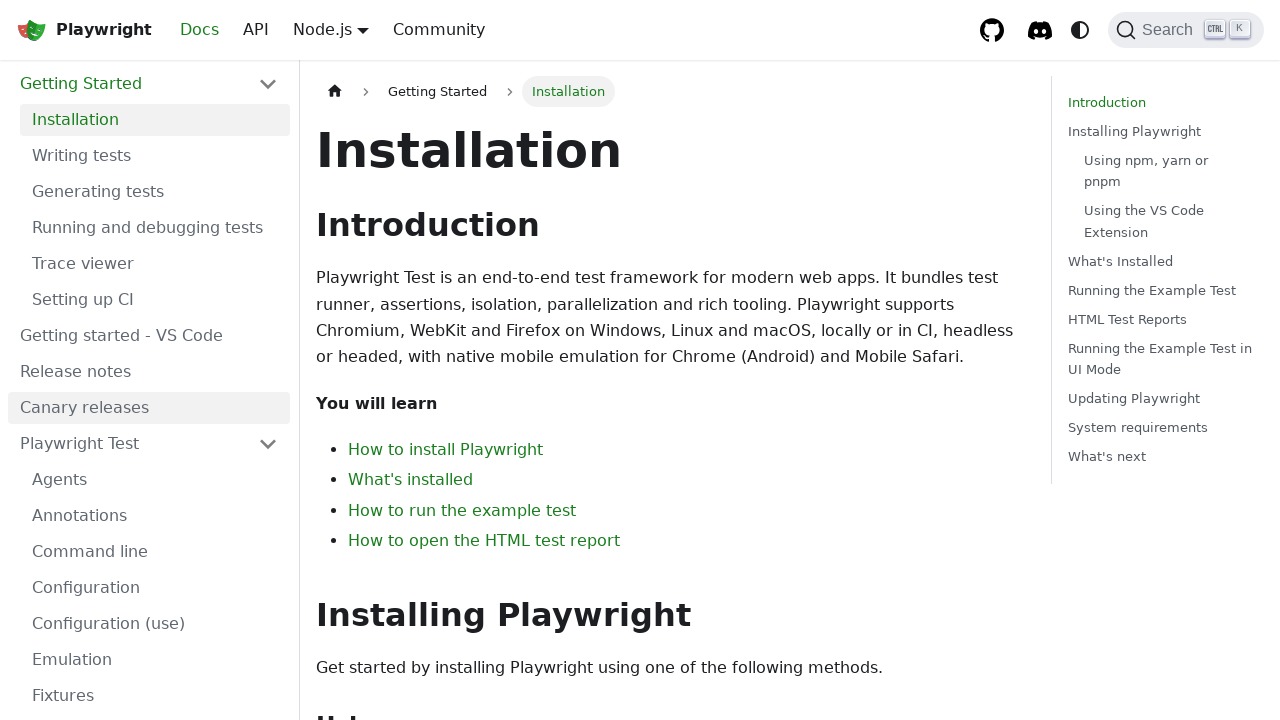